Tests browser navigation functionality including back, forward, and refresh

Starting URL: https://the-internet.herokuapp.com/

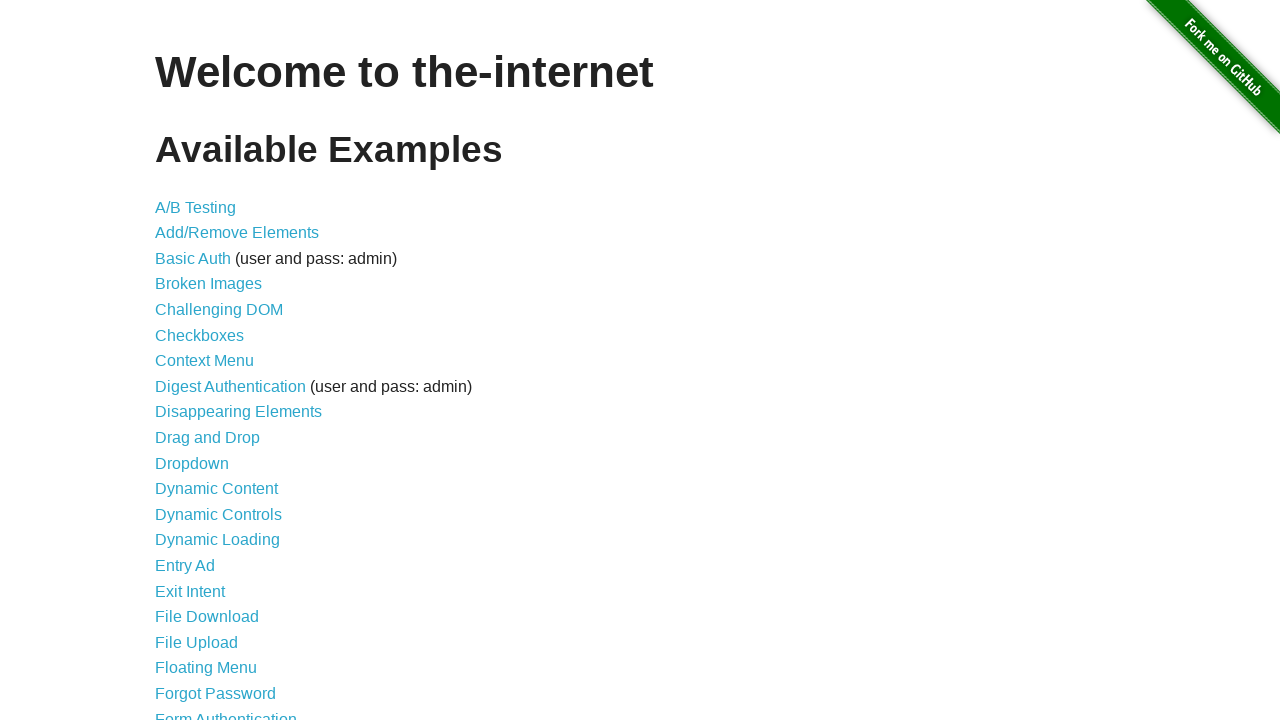

Navigated to /abtest page
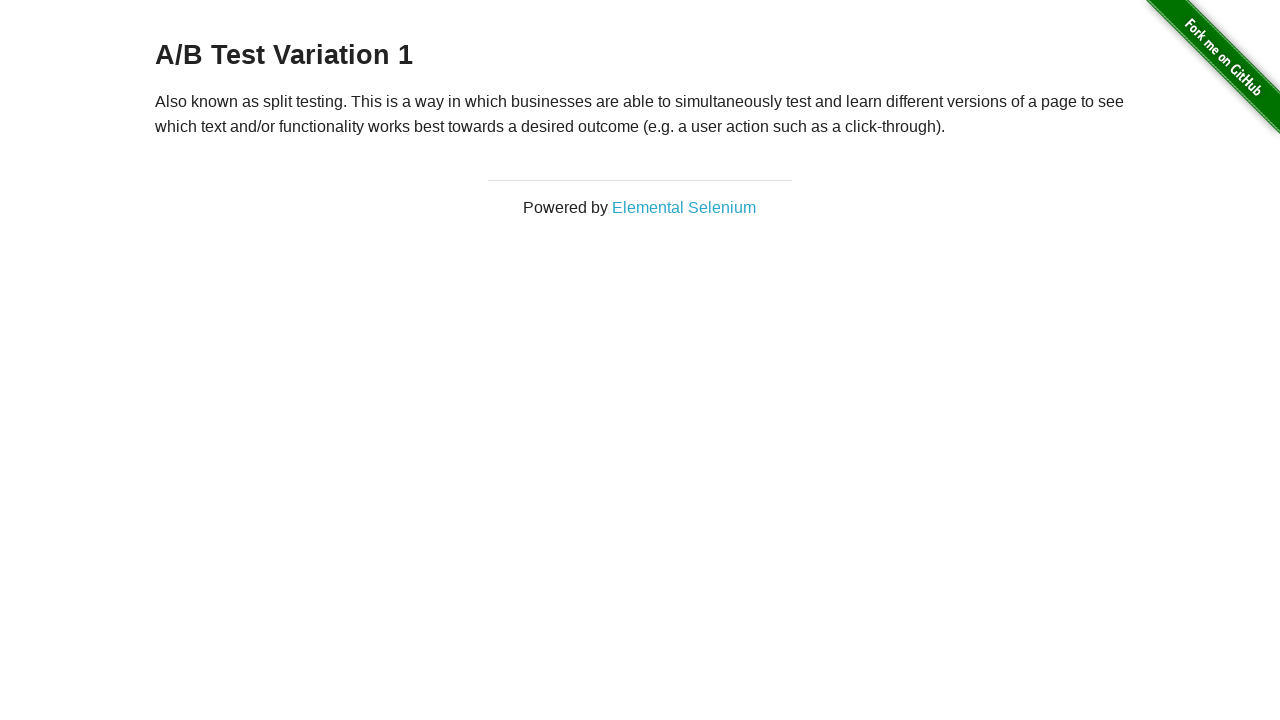

Navigated back to previous page
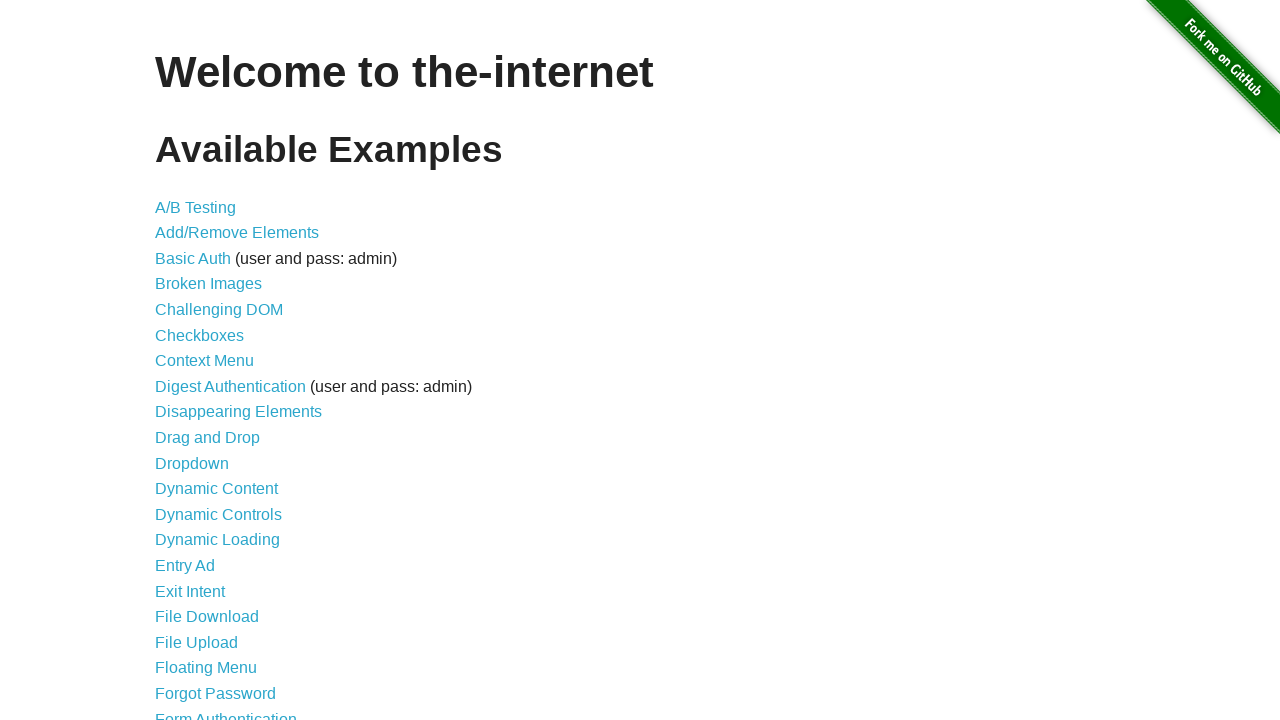

Verified URL is home page after back navigation
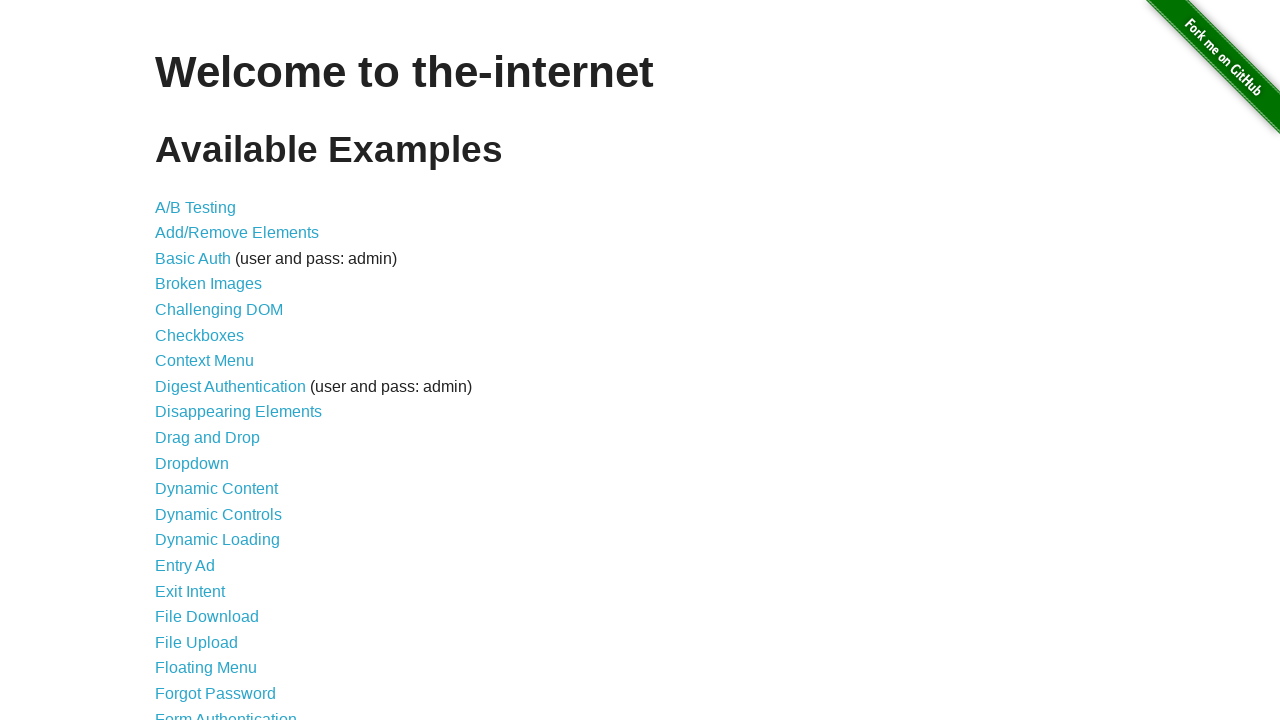

Navigated forward to /abtest page
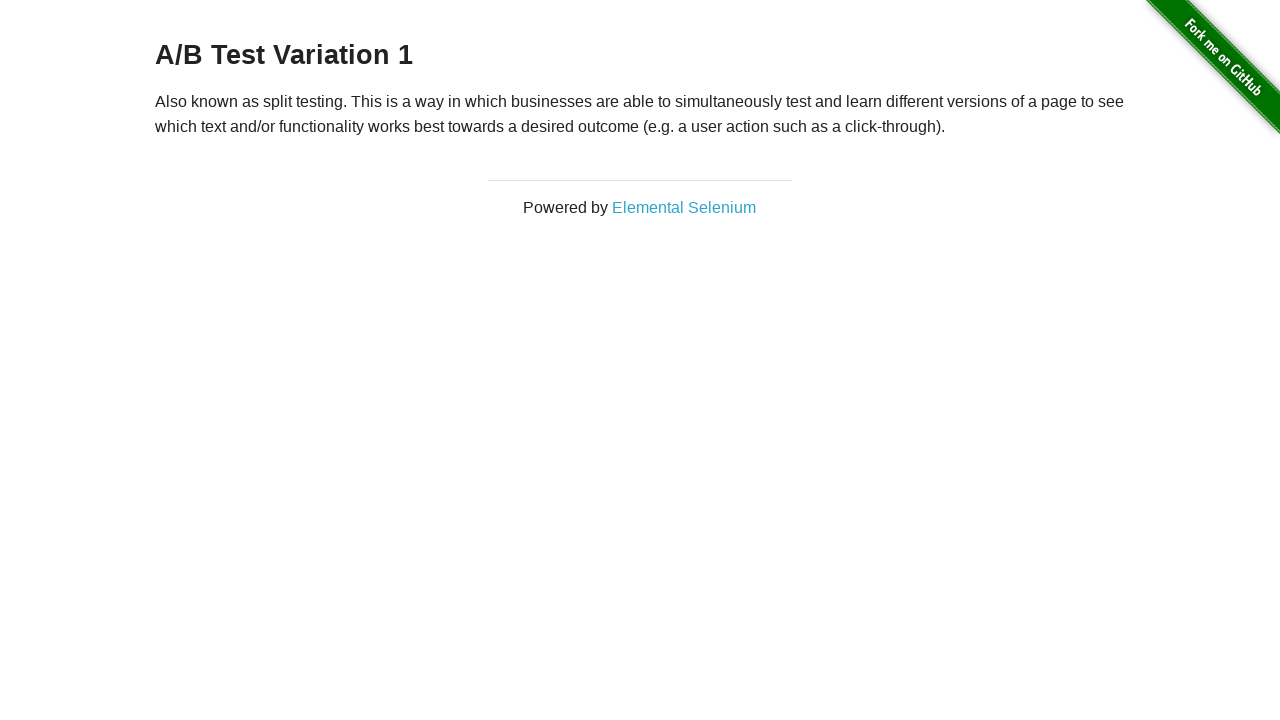

Verified URL is /abtest page after forward navigation
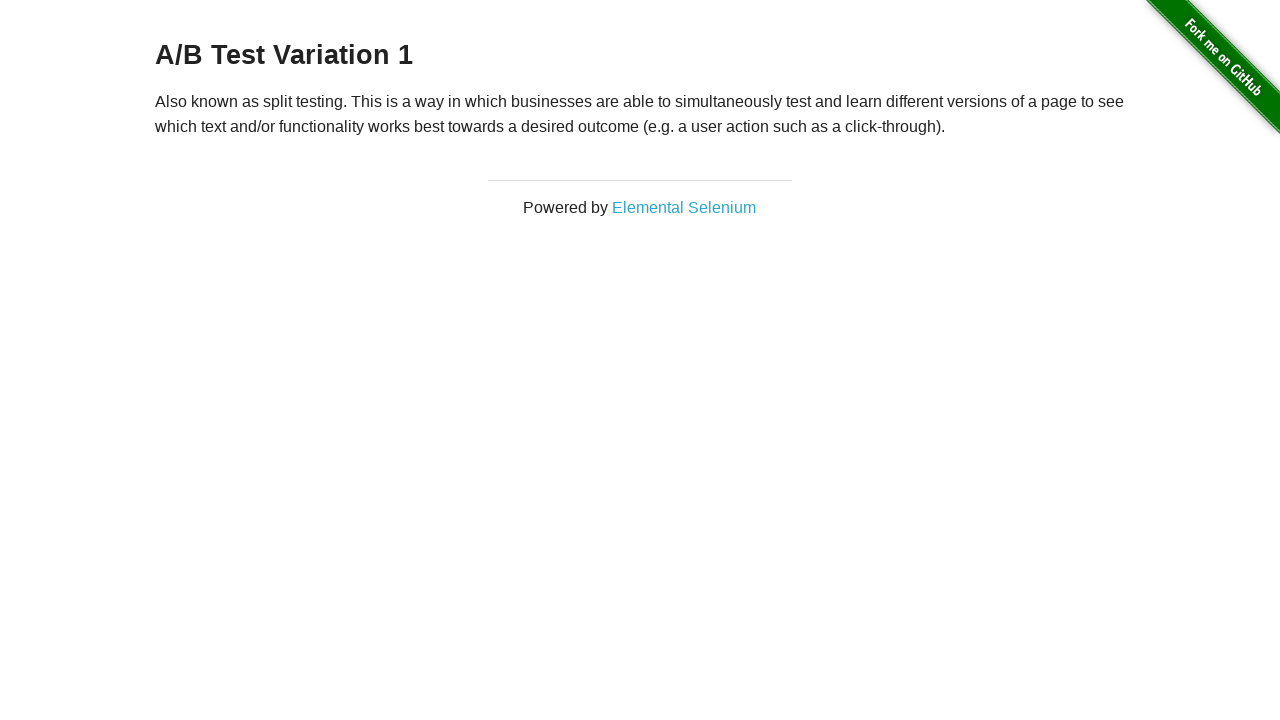

Refreshed the current page
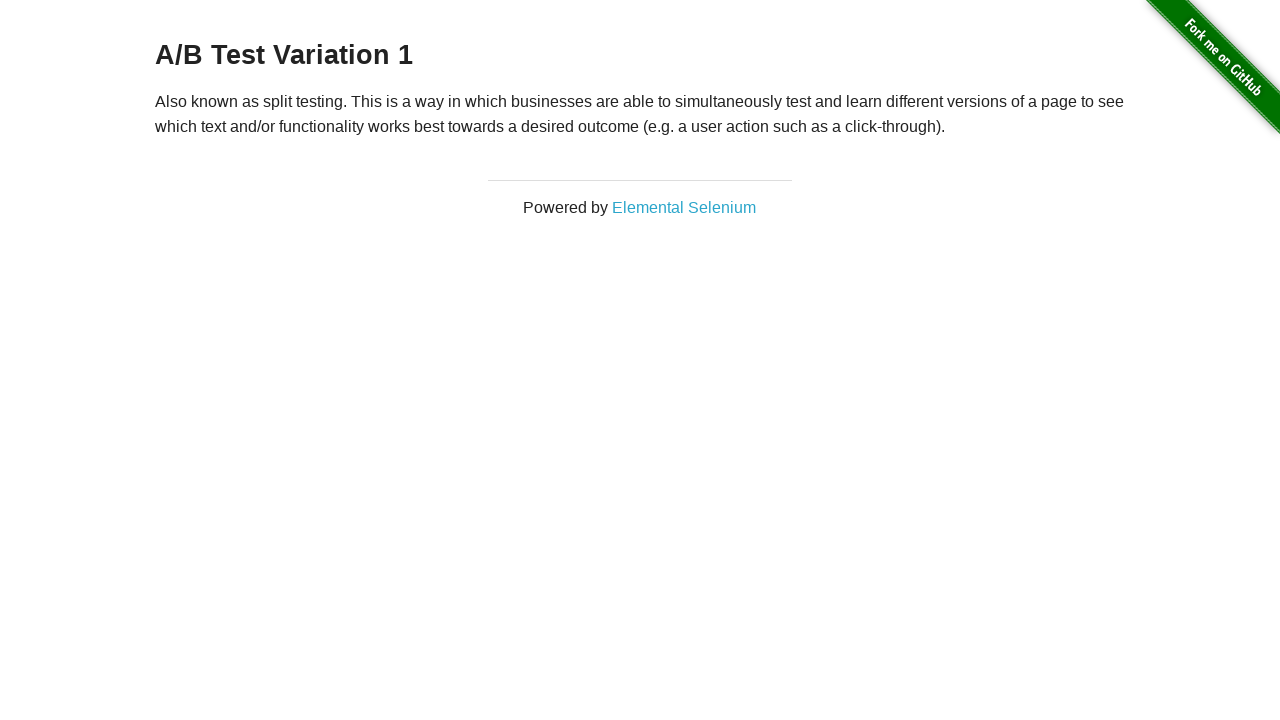

Verified URL remains /abtest page after refresh
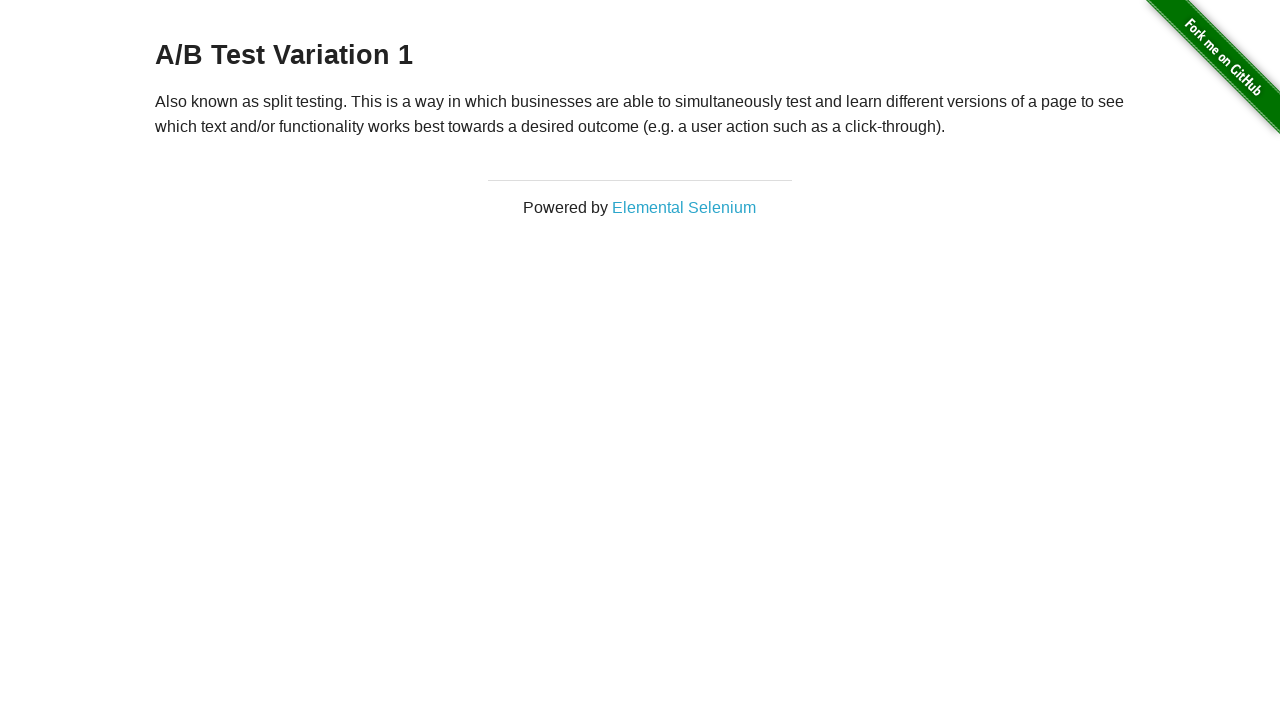

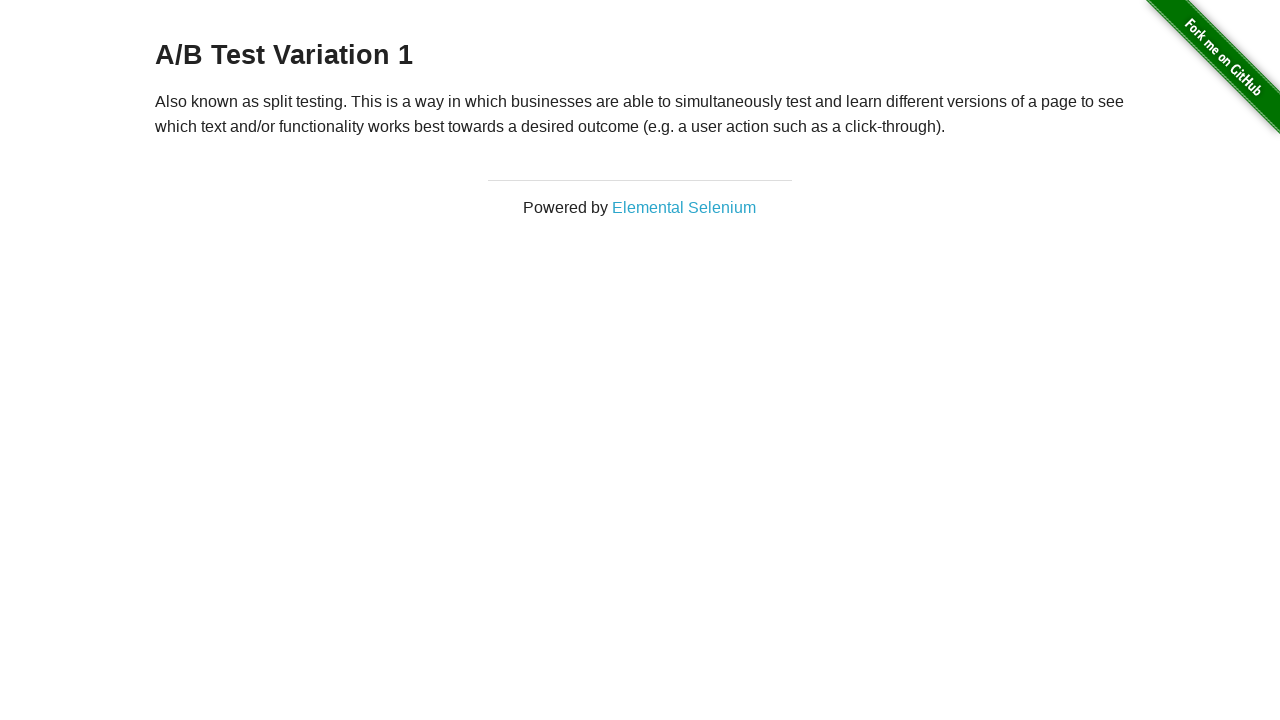